Tests descending sort functionality by clicking the column header twice and verifying the first column values are sorted in reverse alphabetical order.

Starting URL: https://rahulshettyacademy.com/seleniumPractise/#/offers

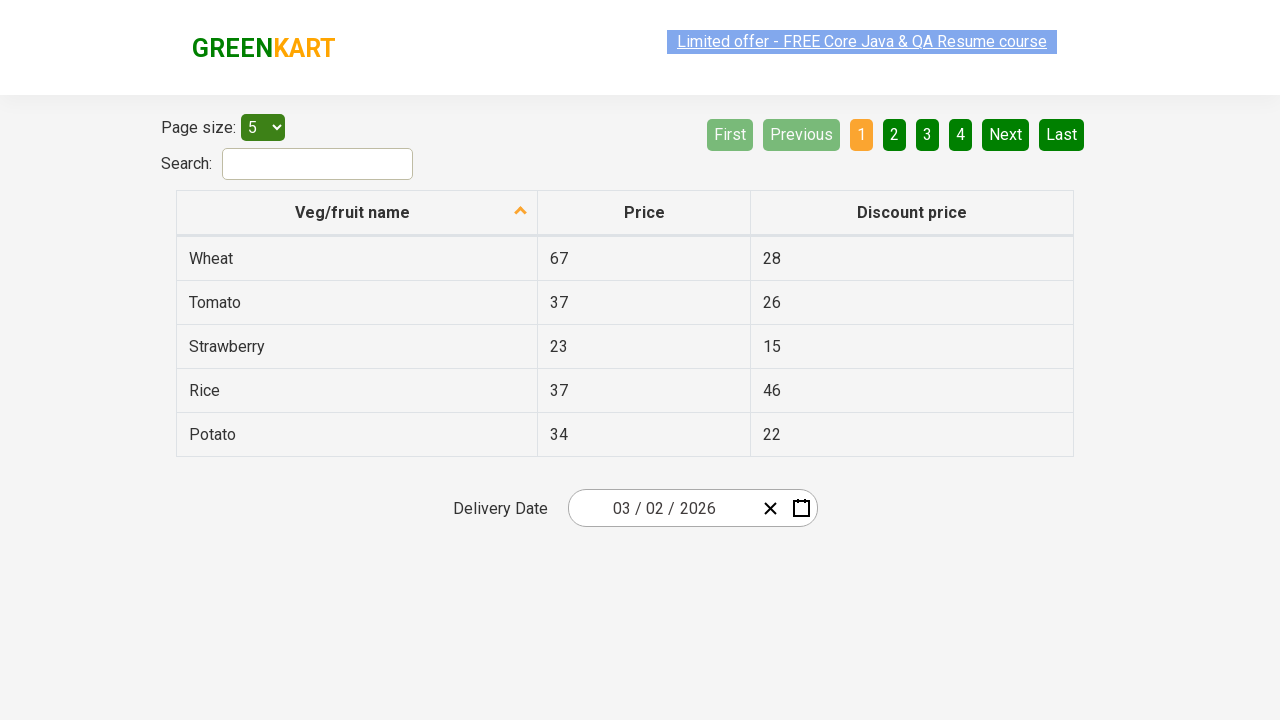

Selected 5 items per page from dropdown on #page-menu
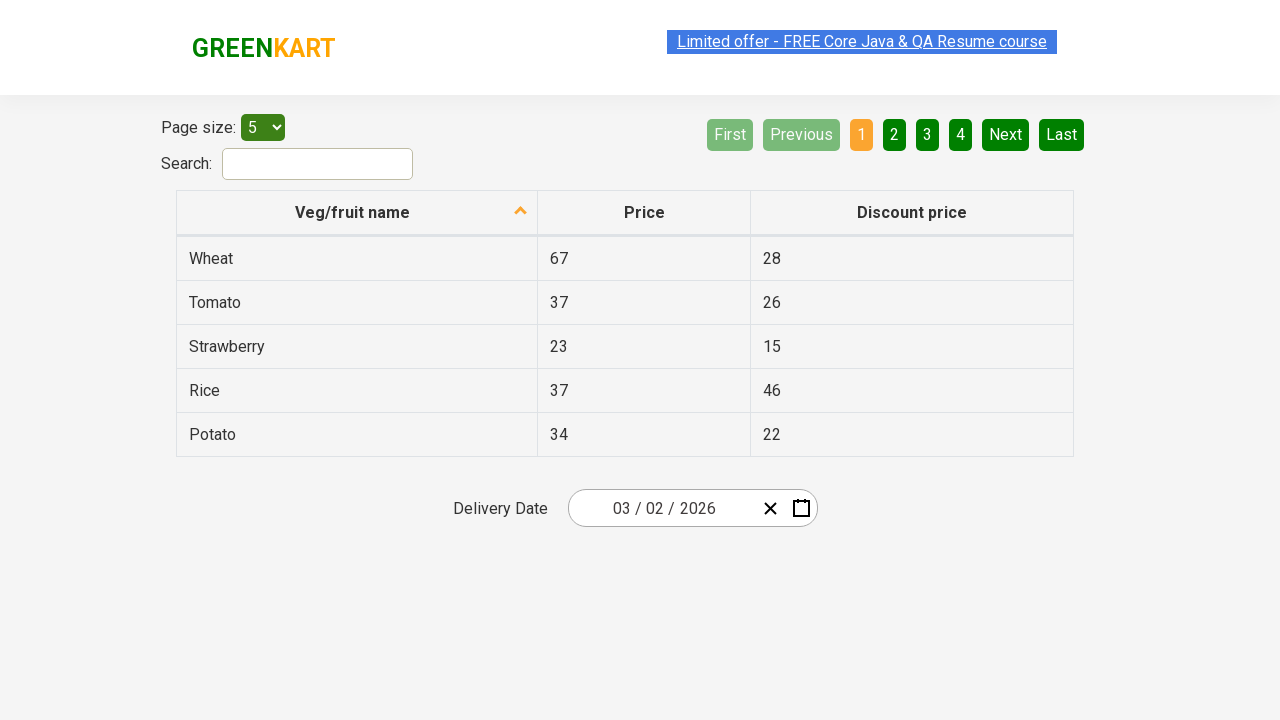

Table loaded with tbody rows
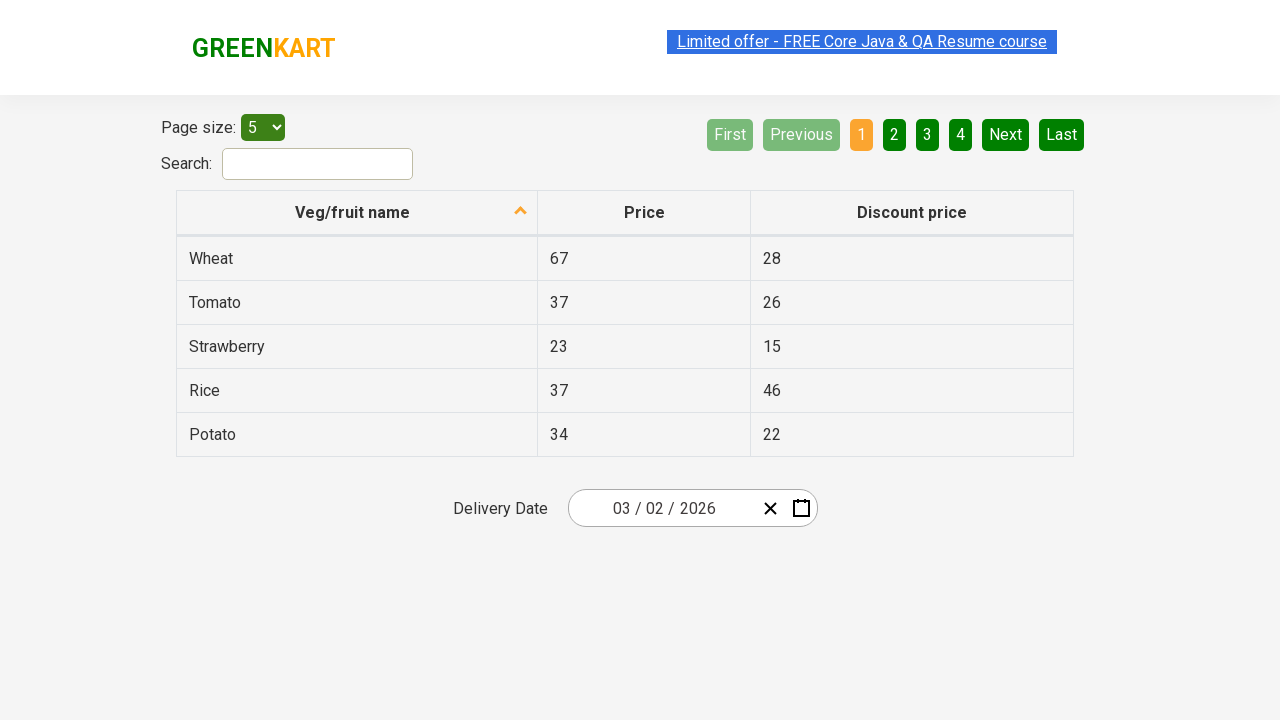

Clicked column header first time at (357, 213) on xpath=//thead/tr/th[1]
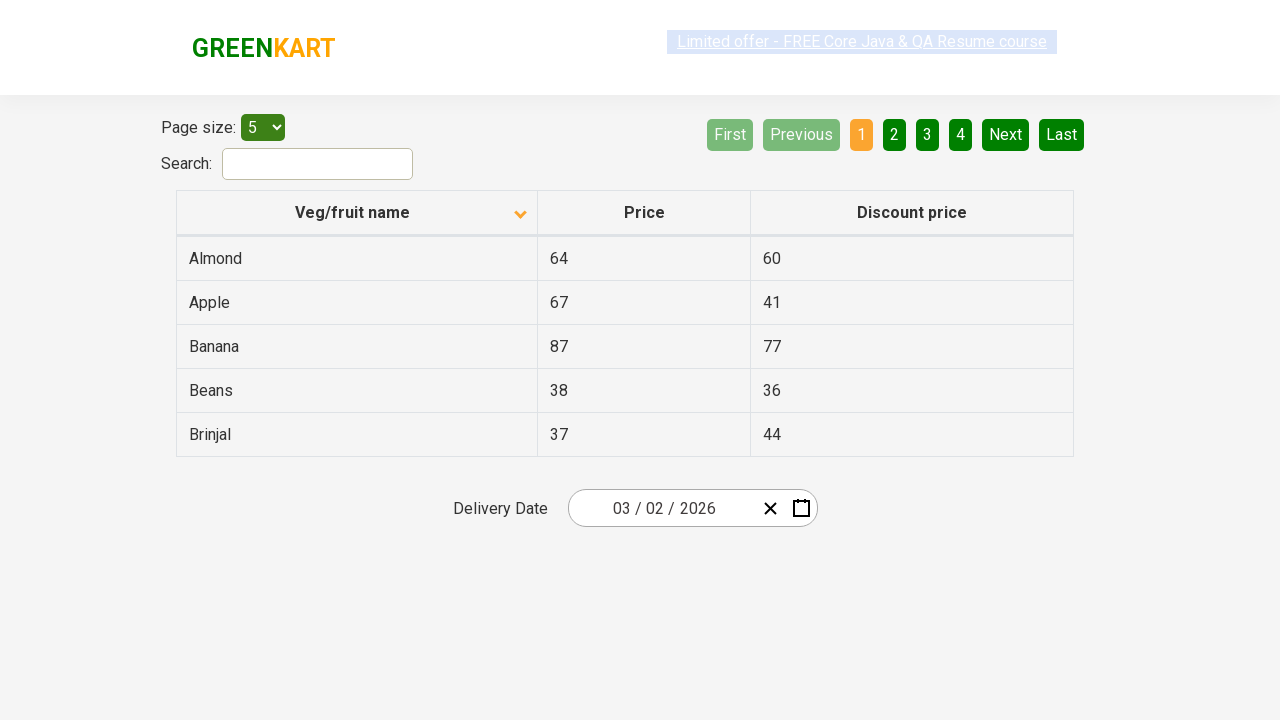

Clicked column header second time to enable descending sort at (357, 213) on xpath=//thead/tr/th[1]
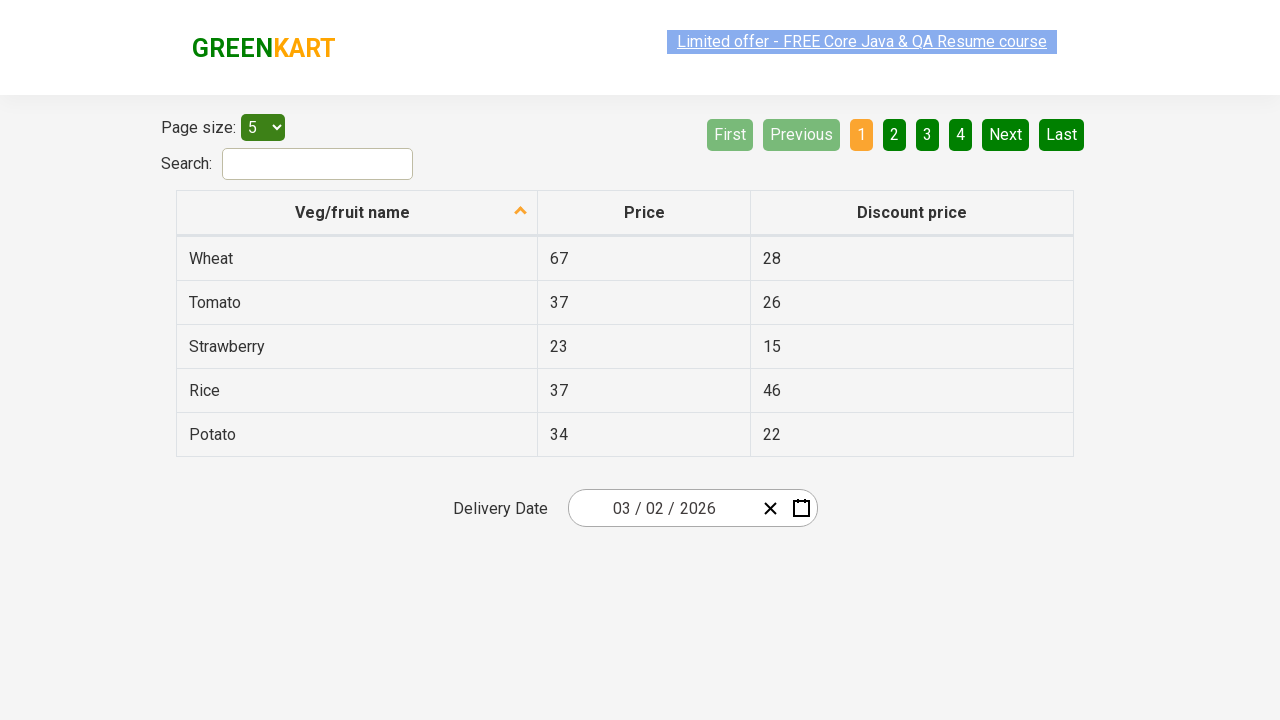

Waited 500ms for table to update after sorting
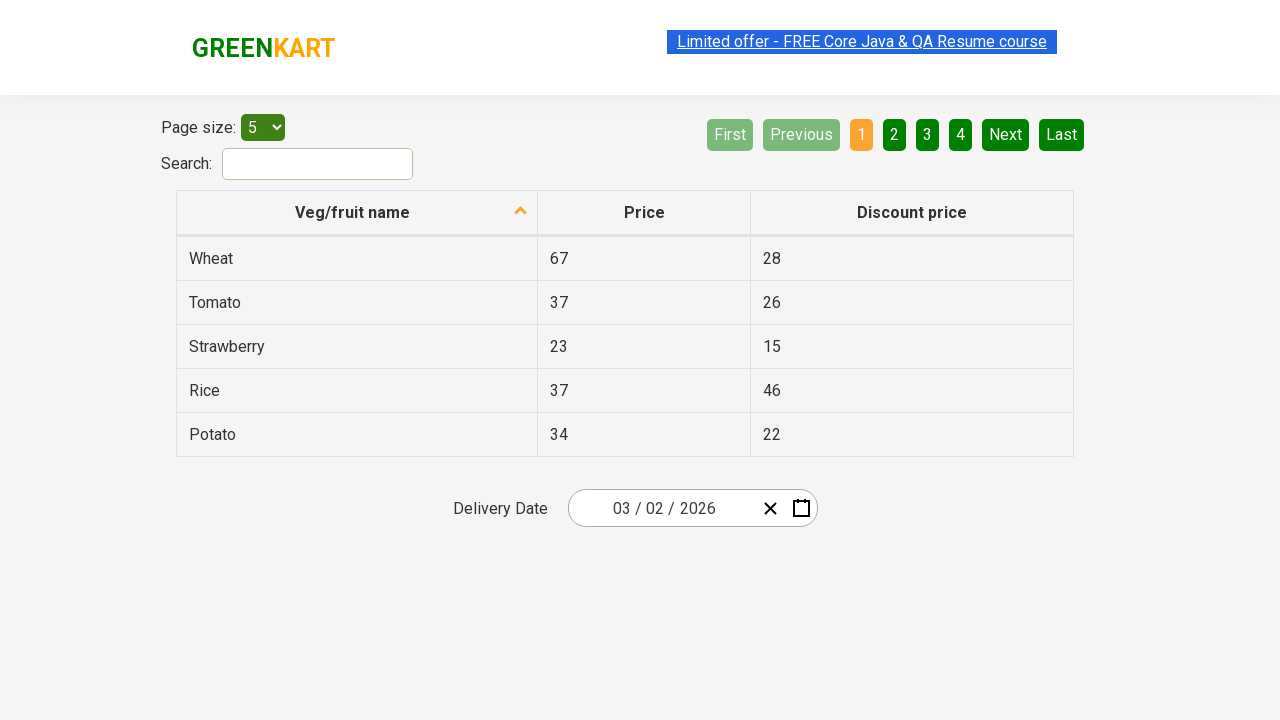

Retrieved all first column values from table
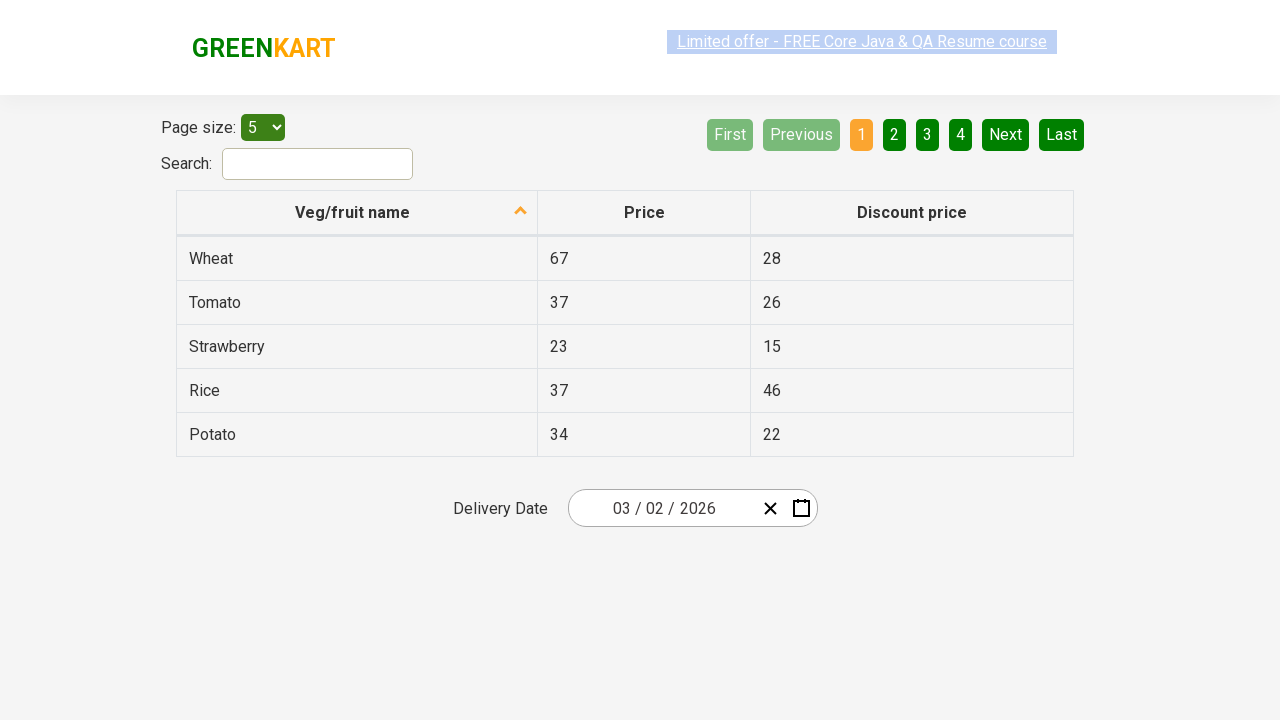

Created descending sorted reference list
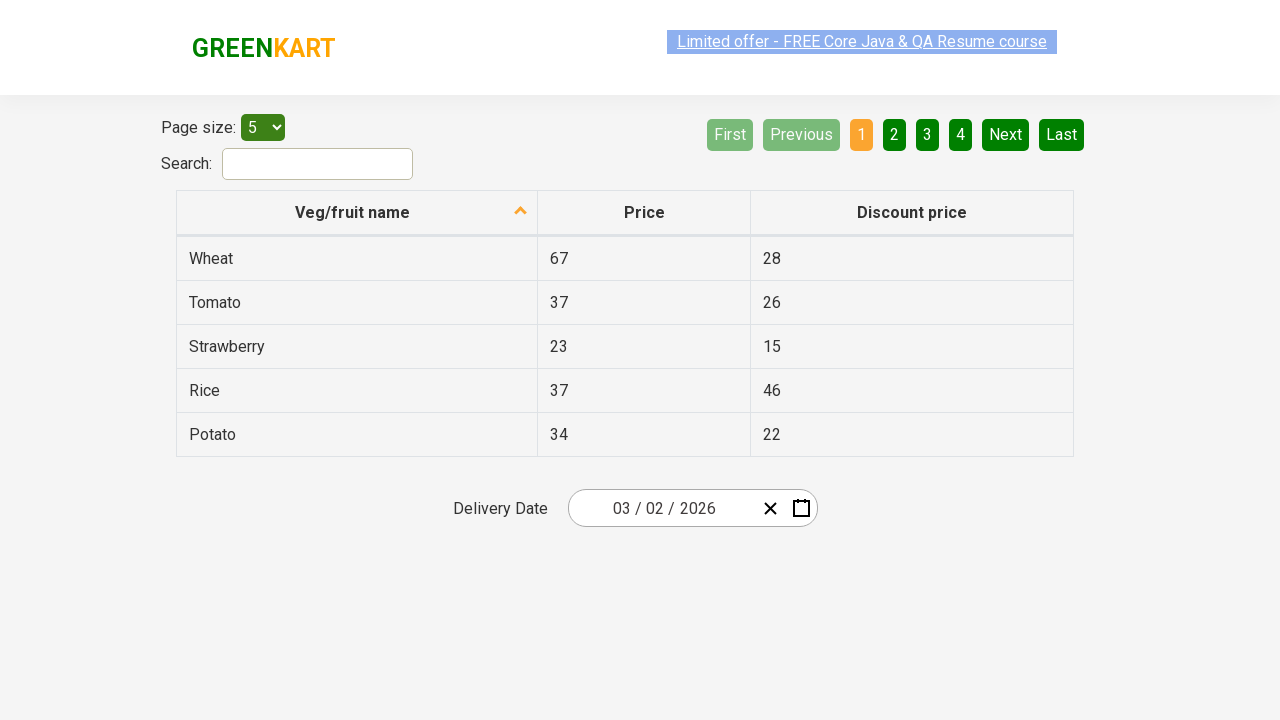

Verified first column values are sorted in descending order
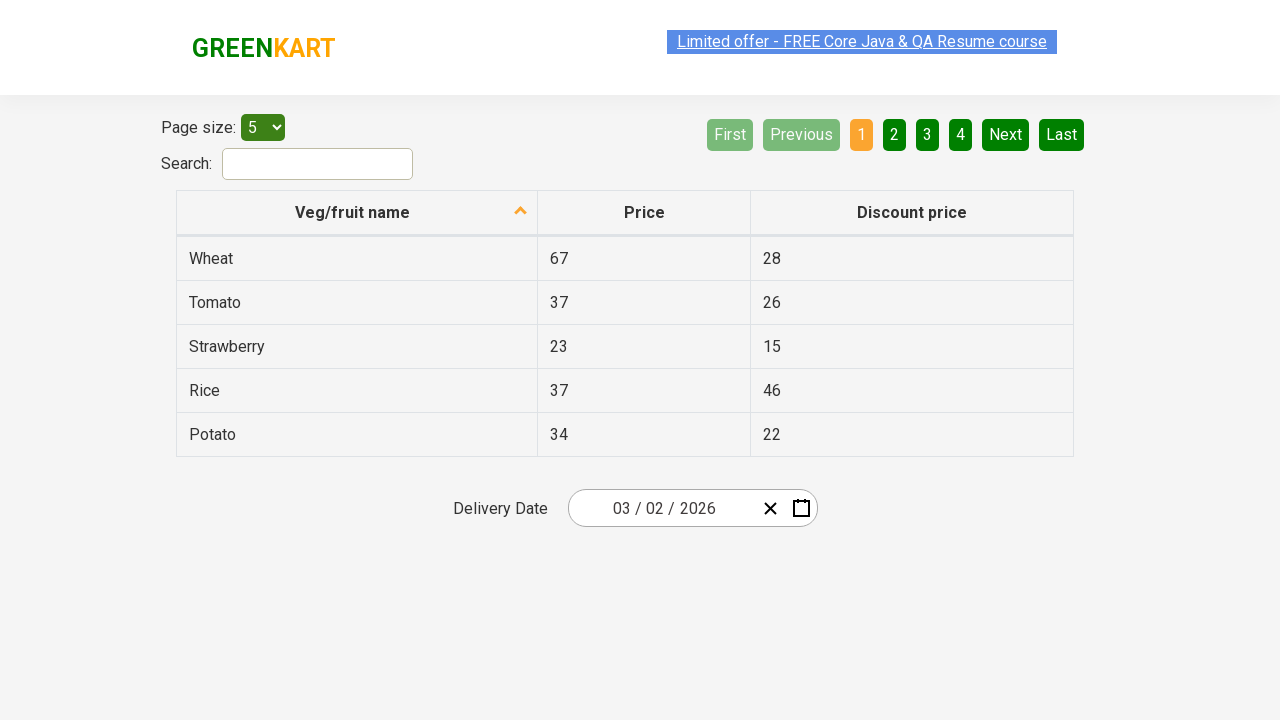

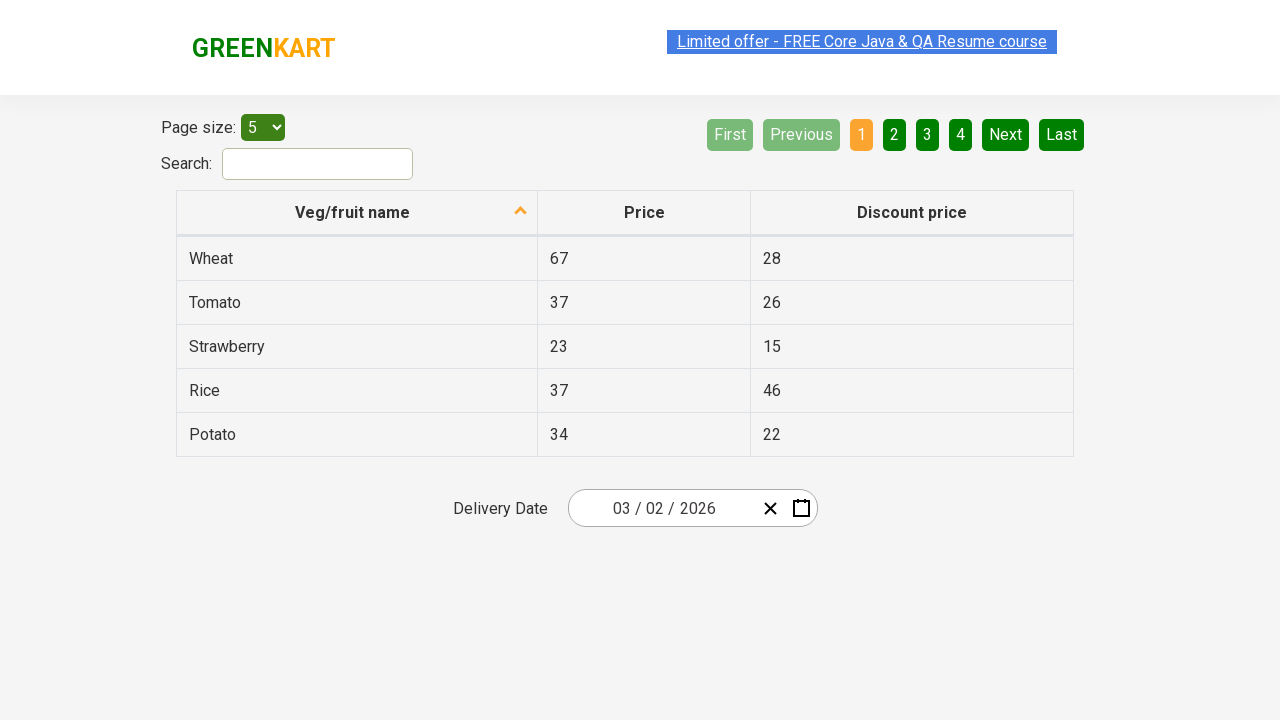